Tests clicking a button on a forms demo page and handling the JavaScript alert popup that appears by accepting it.

Starting URL: http://www.echoecho.com/htmlforms12.htm

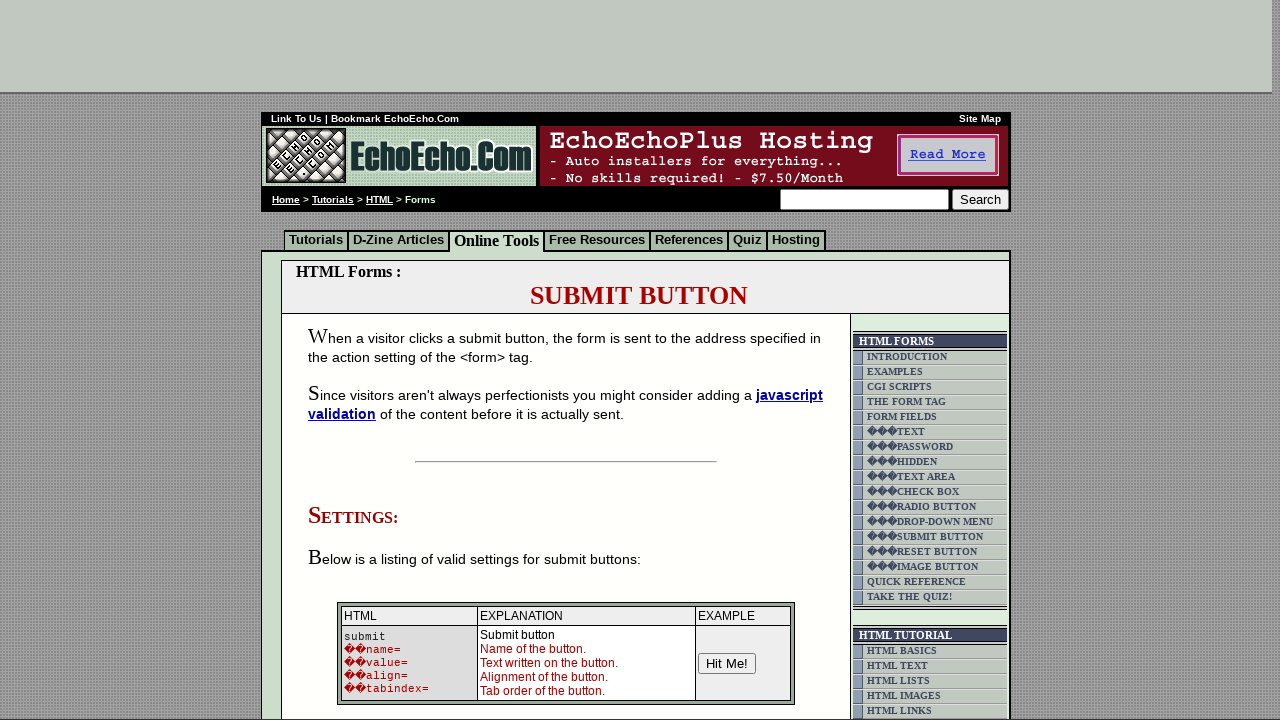

Set up dialog handler to accept JavaScript alerts
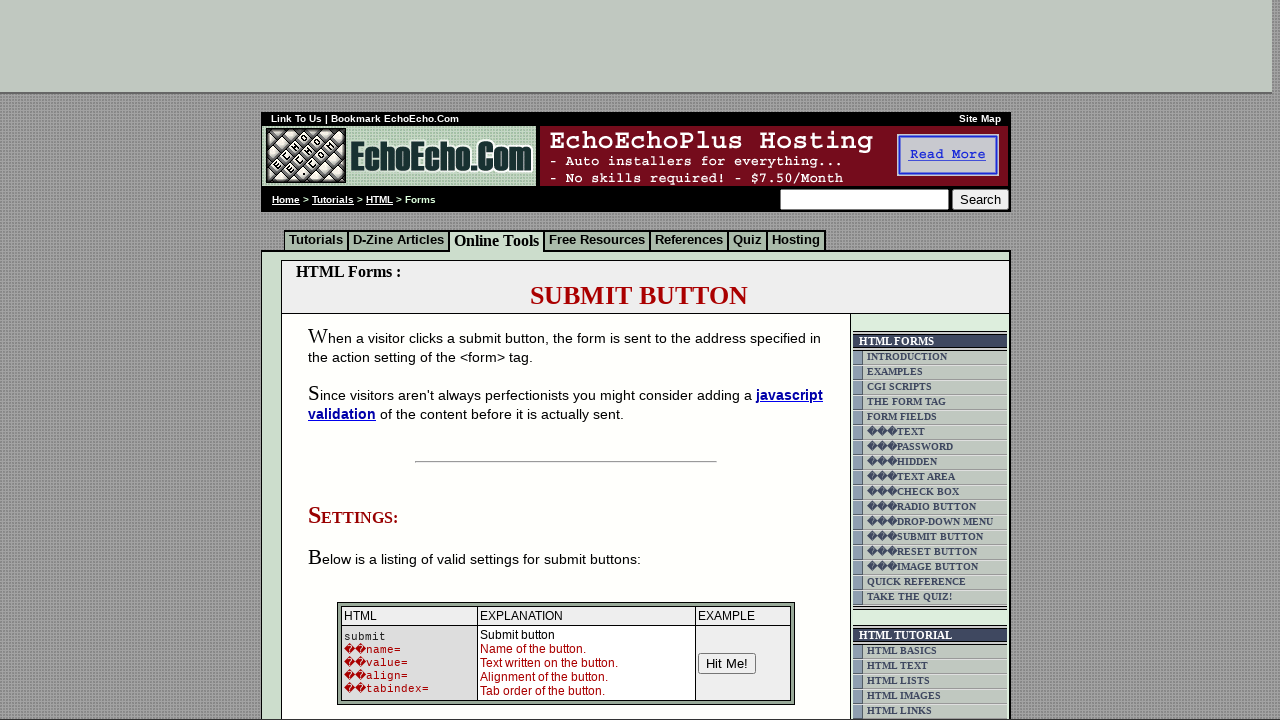

Clicked the 'Hit Me!' button to trigger JavaScript alert at (727, 663) on input[name='shorttext'][value='Hit Me!']
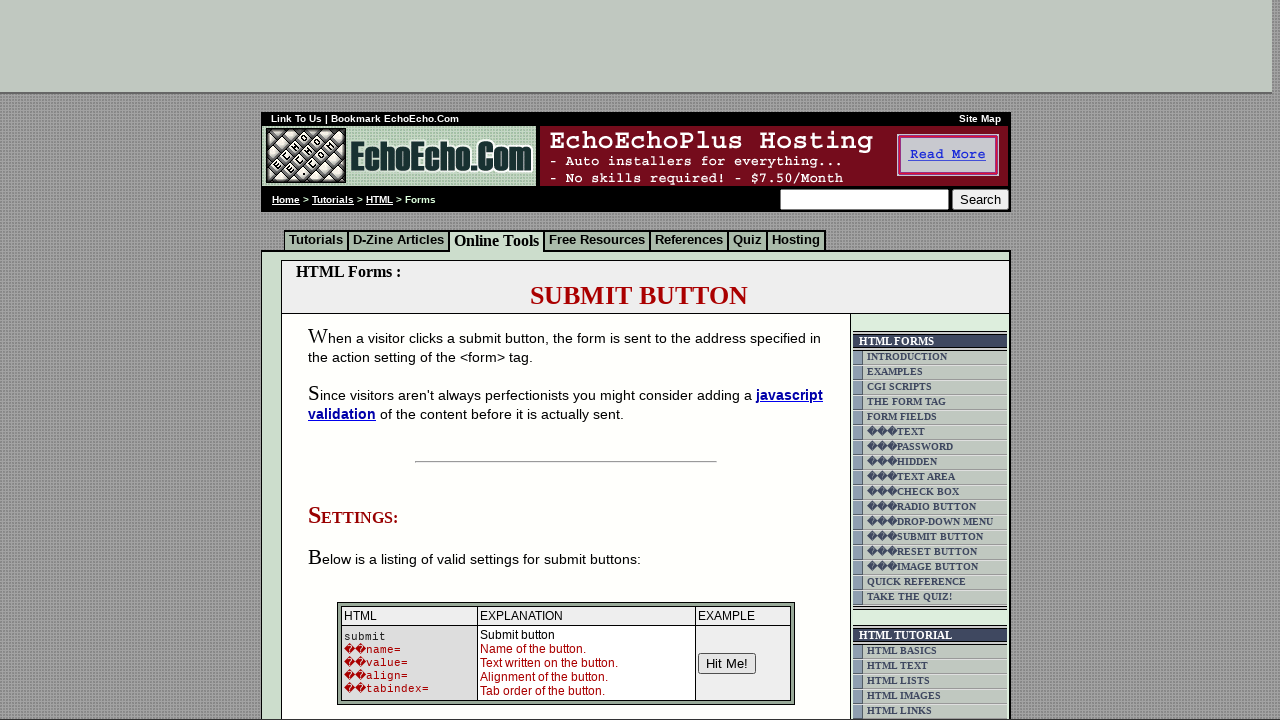

Waited for alert dialog to be handled and accepted
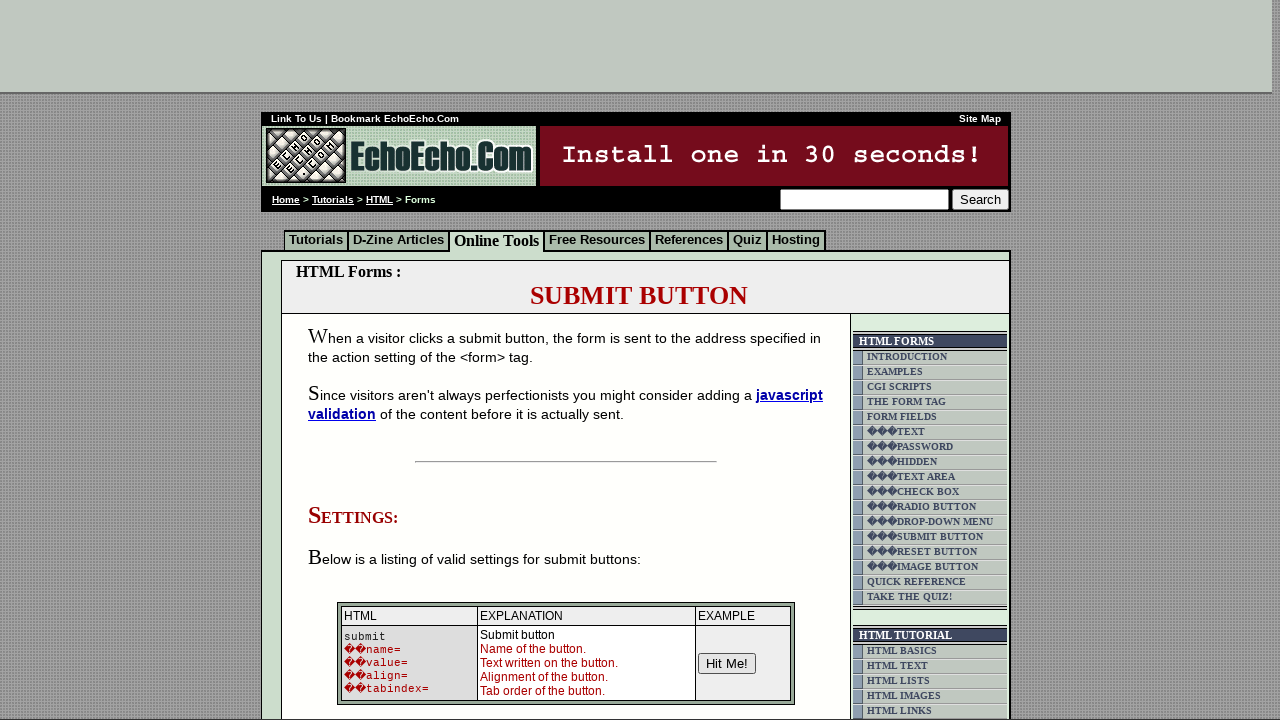

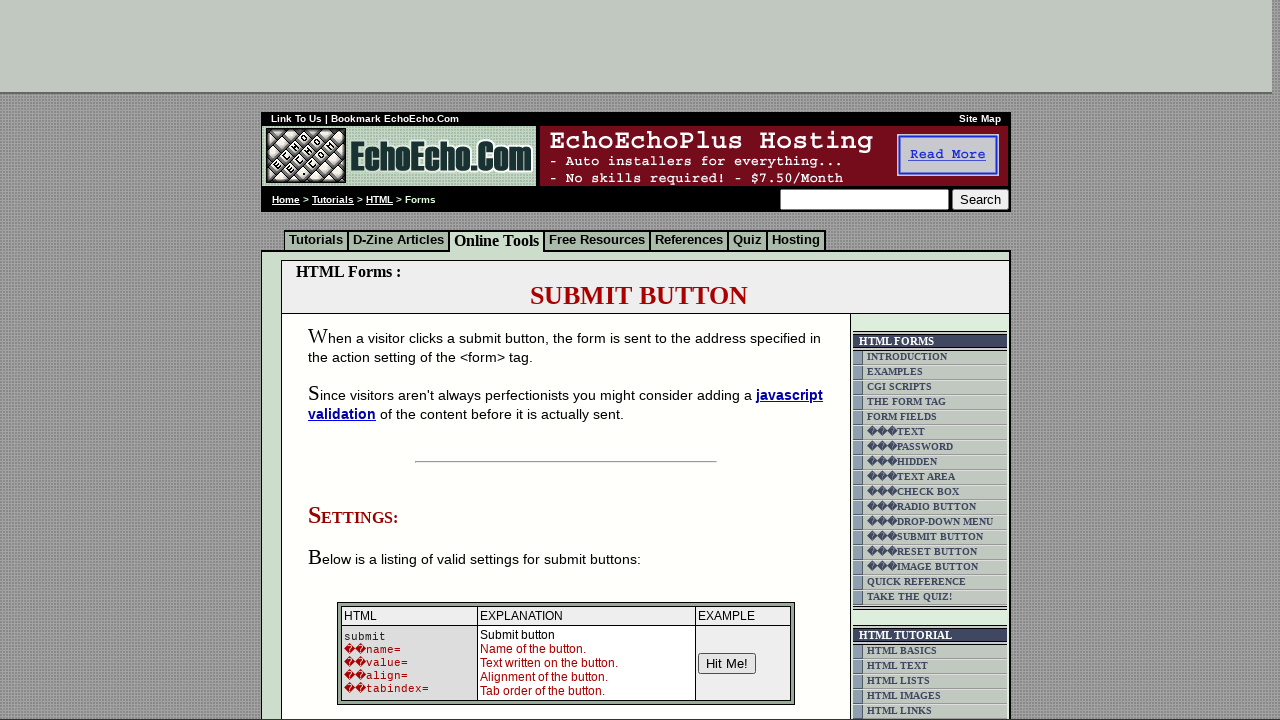